Tests dynamic content loading by clicking a start button and waiting for a "Hello World!" message to appear

Starting URL: https://the-internet.herokuapp.com/dynamic_loading/2

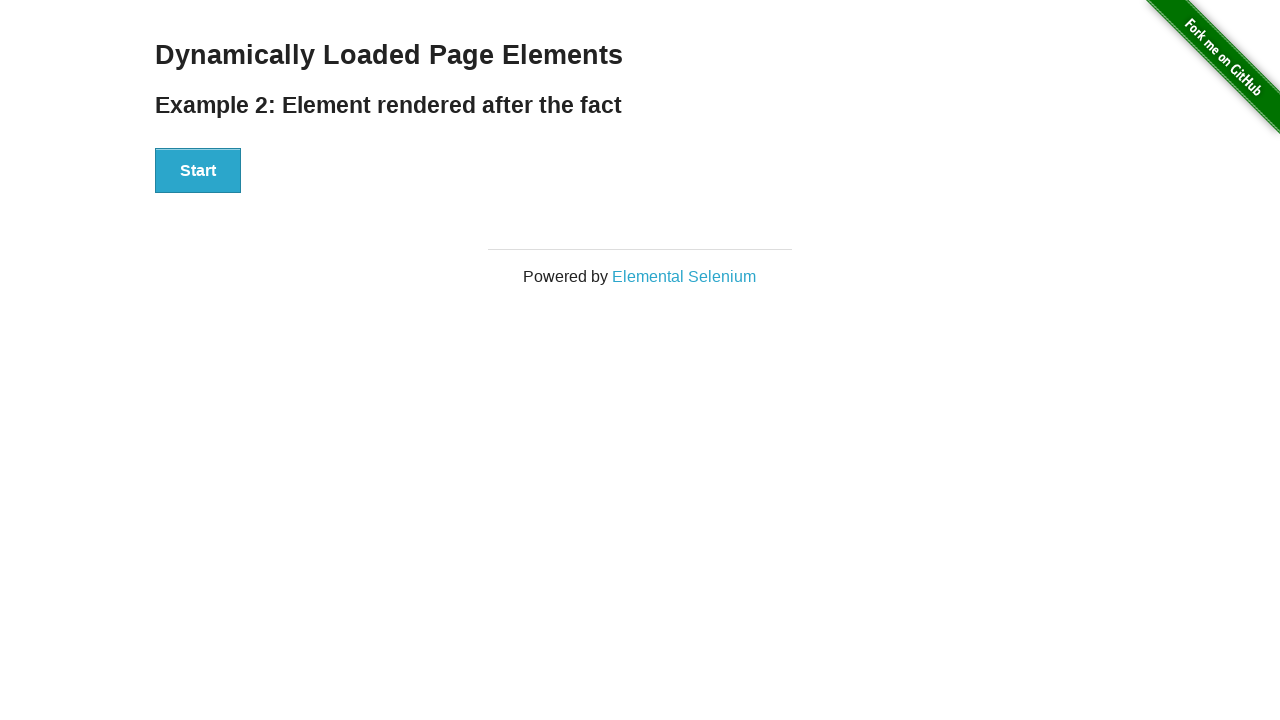

Navigated to dynamic loading page
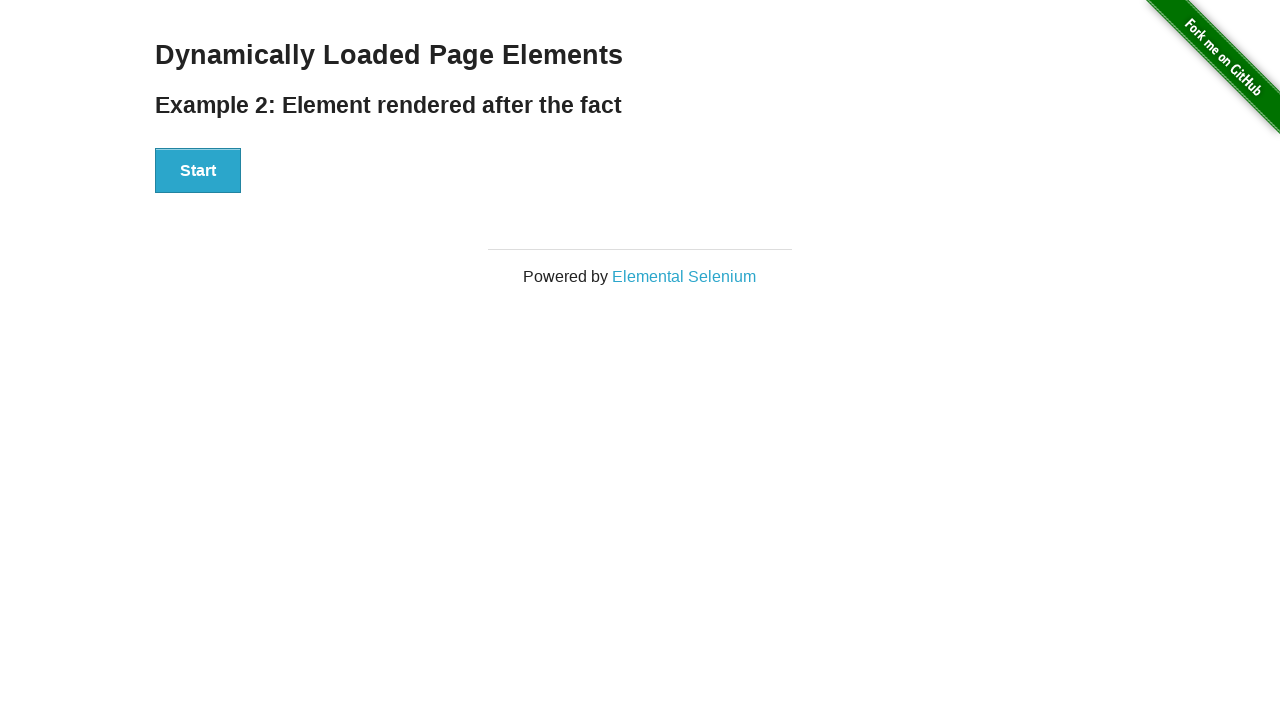

Clicked Start button to trigger dynamic content loading at (198, 171) on xpath=//button[text()='Start']
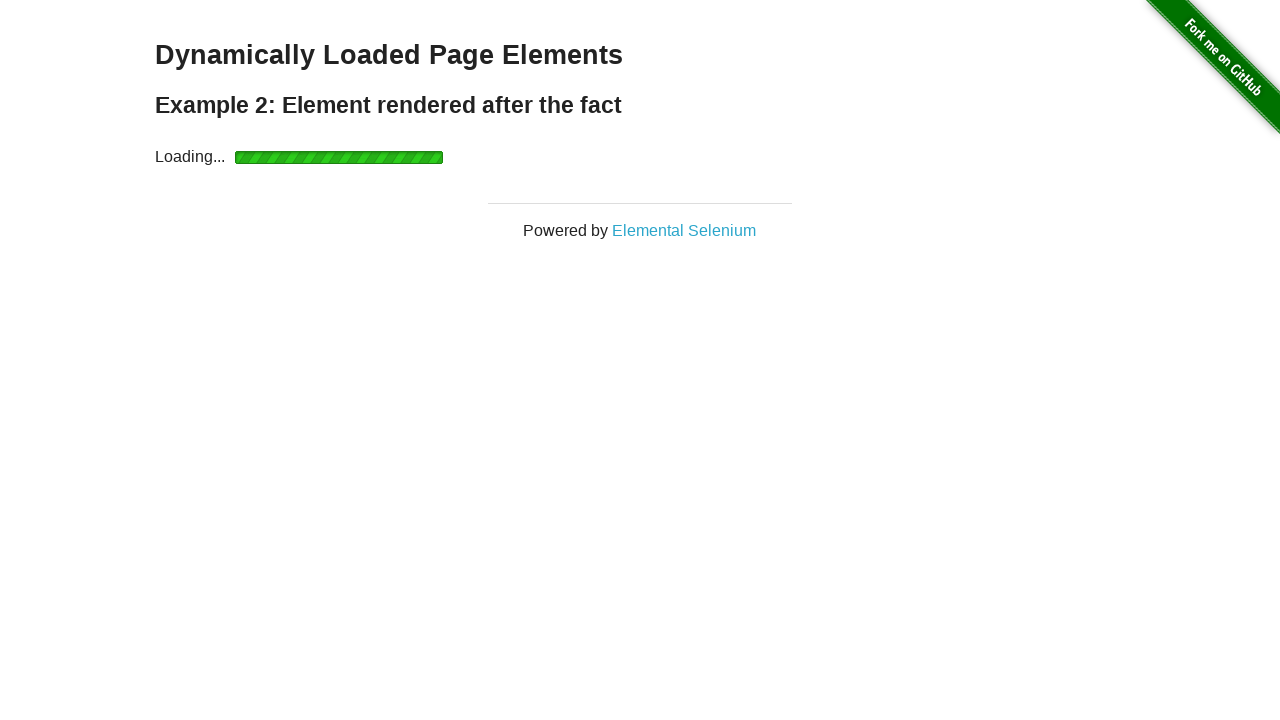

Waited for 'Hello World!' message to appear
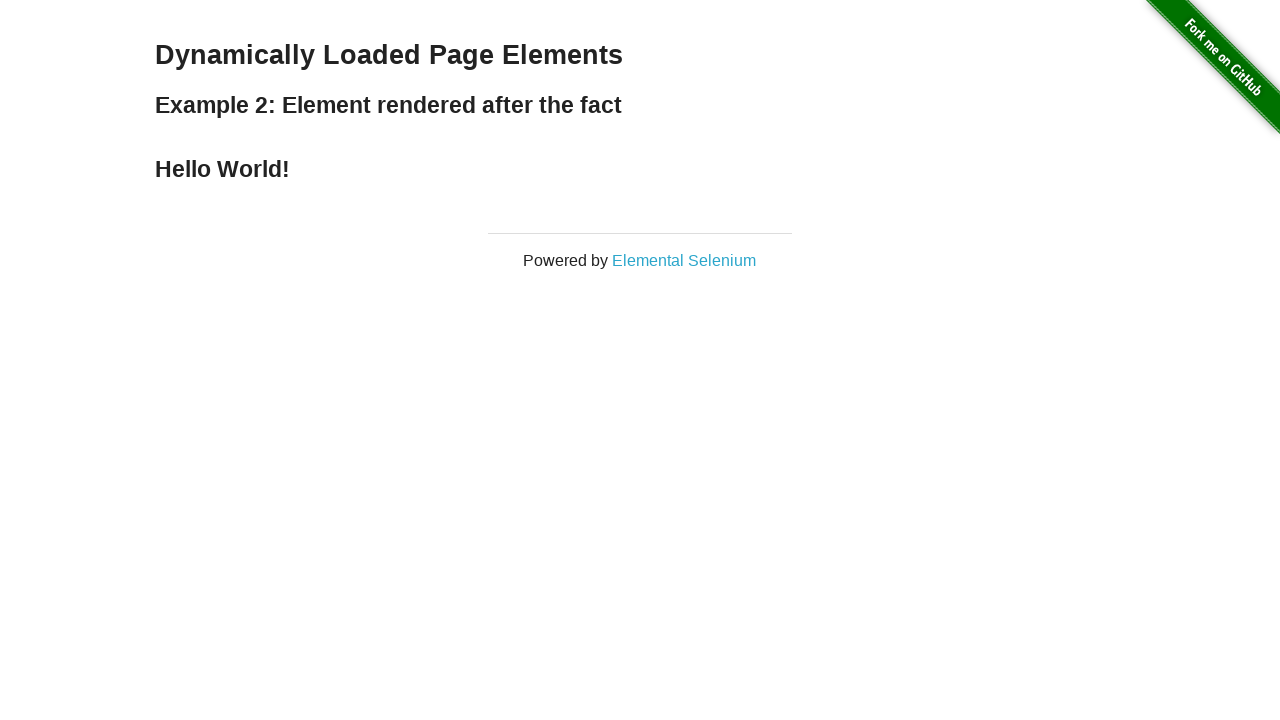

Located 'Hello World!' message element
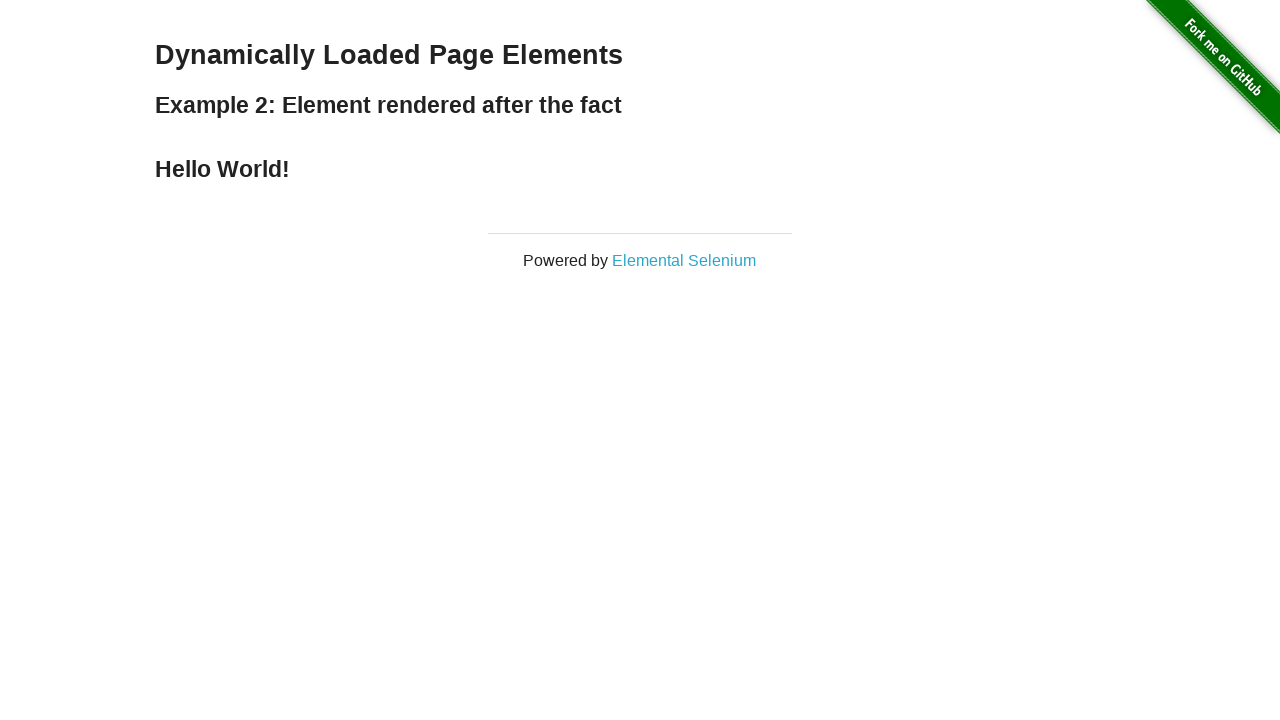

Retrieved and printed 'Hello World!' message text content
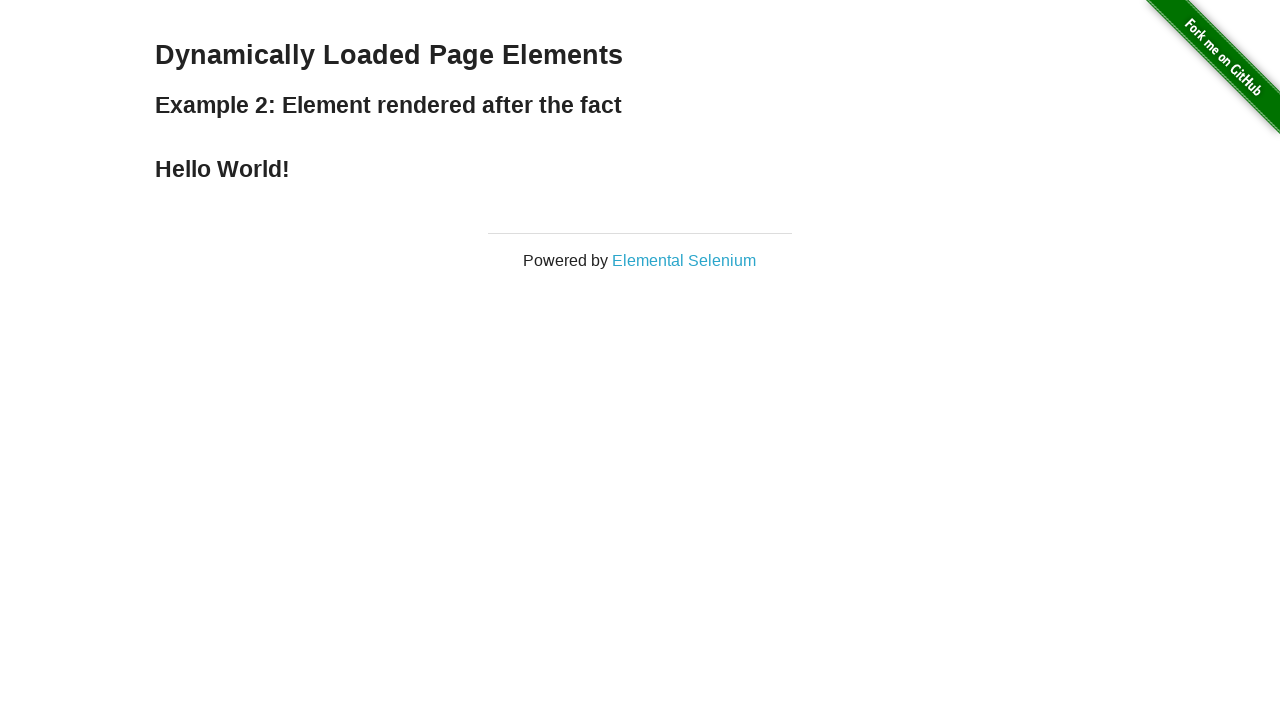

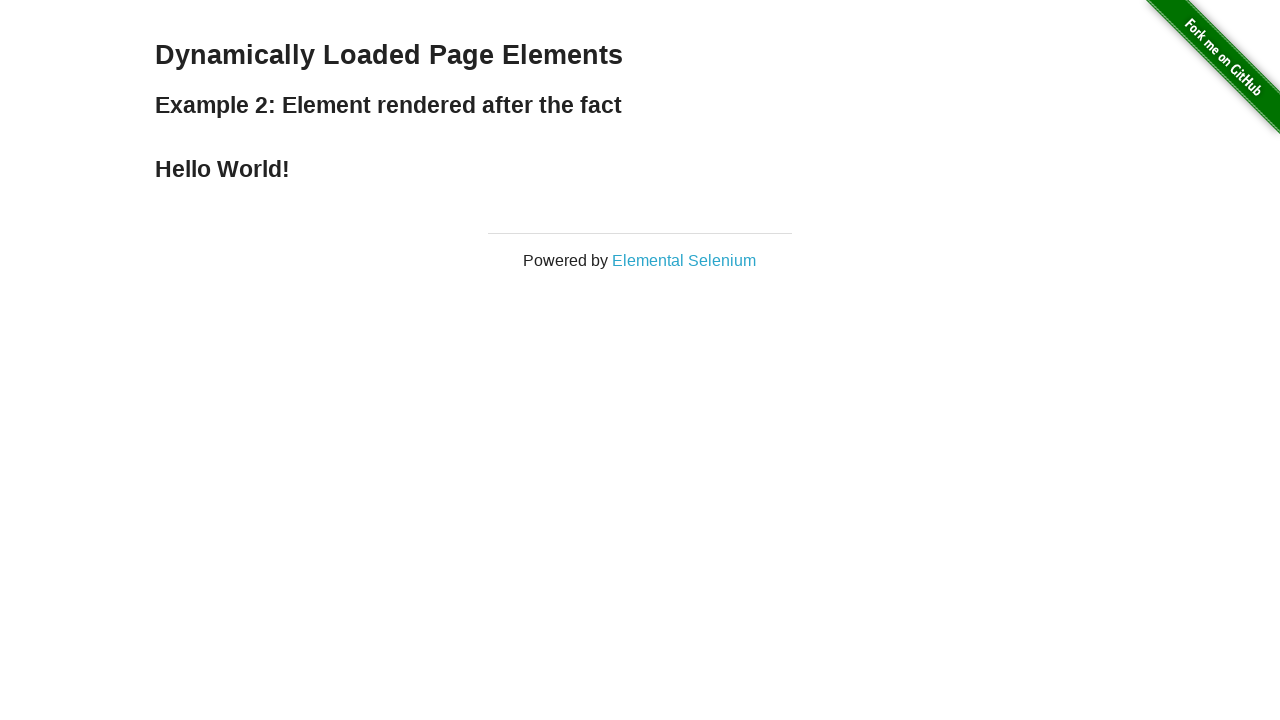